Tests that hovering over the demos button reveals the dropdown menu

Starting URL: http://mhunterak.github.io/index.html

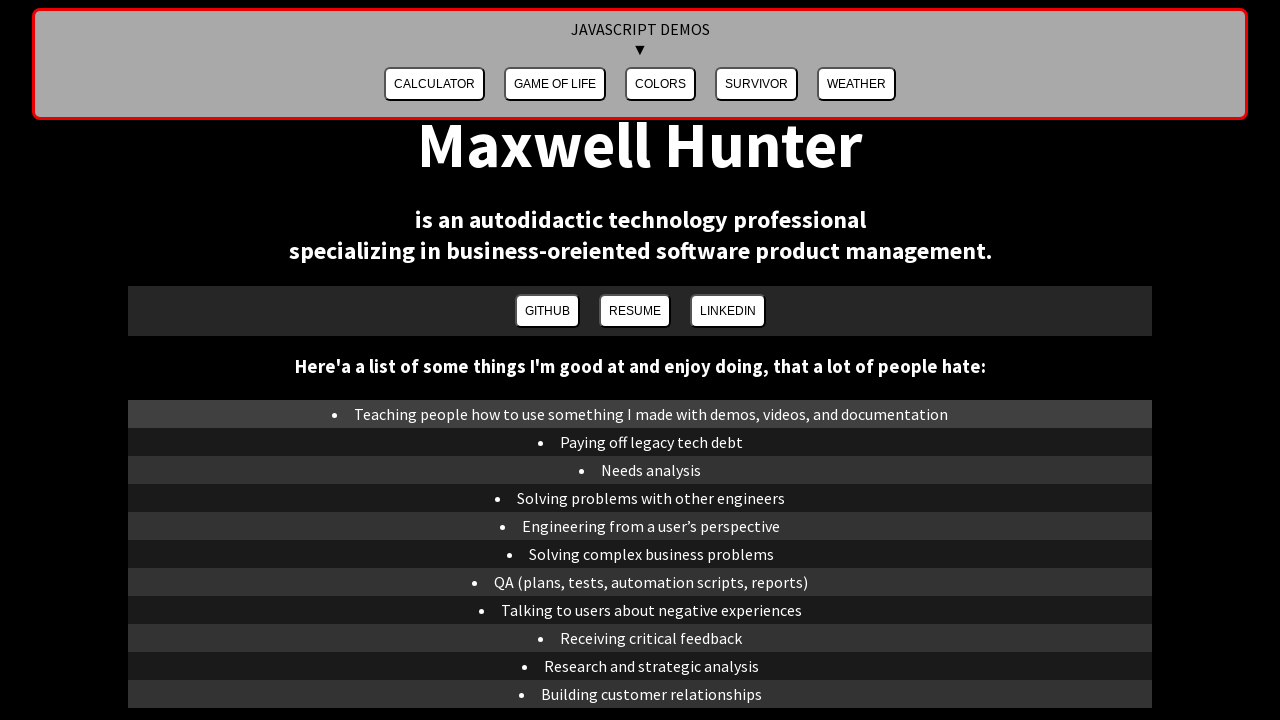

Waited for page to load (domcontentloaded)
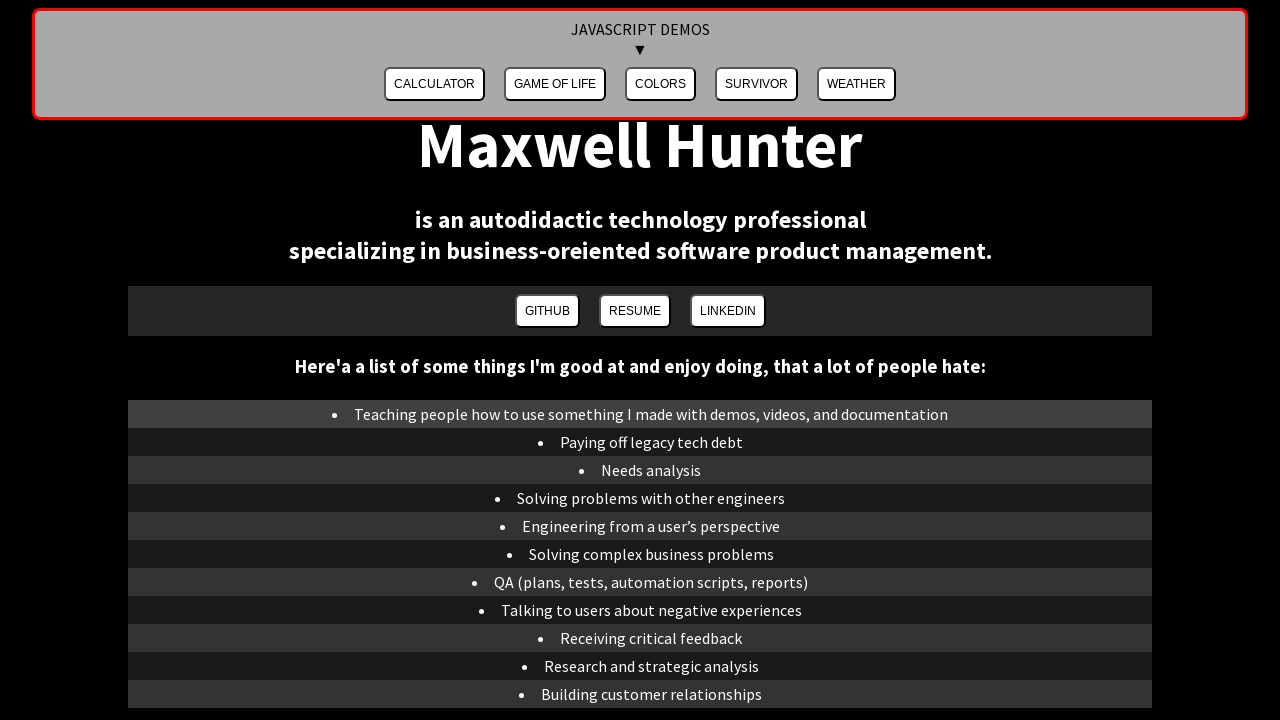

Clicked on the demos button at (640, 64) on #demosButton
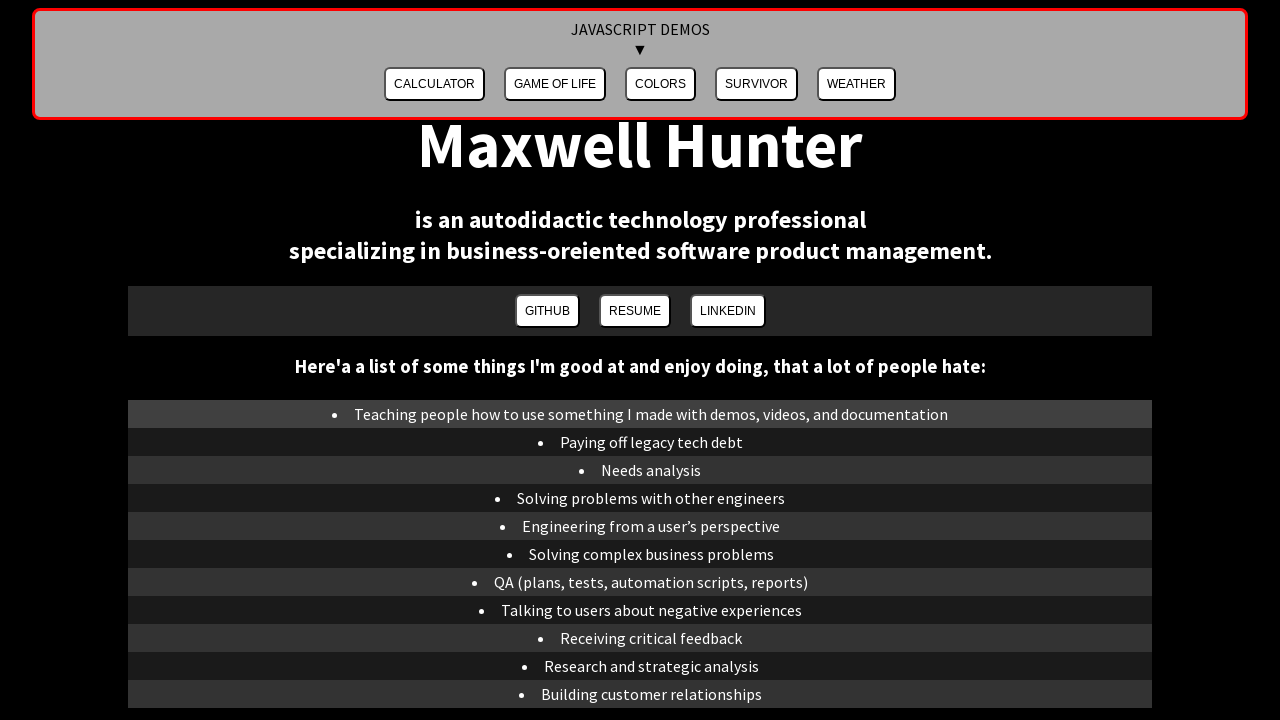

Verified that the dropdown menu is visible
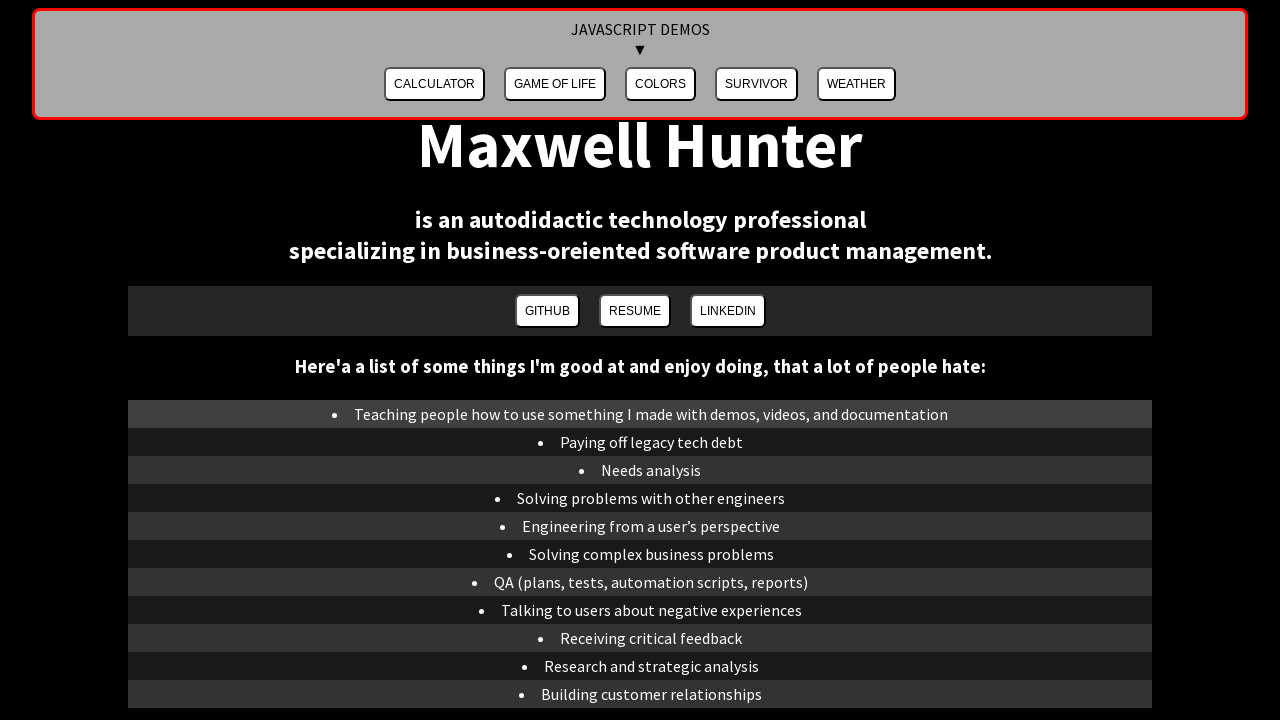

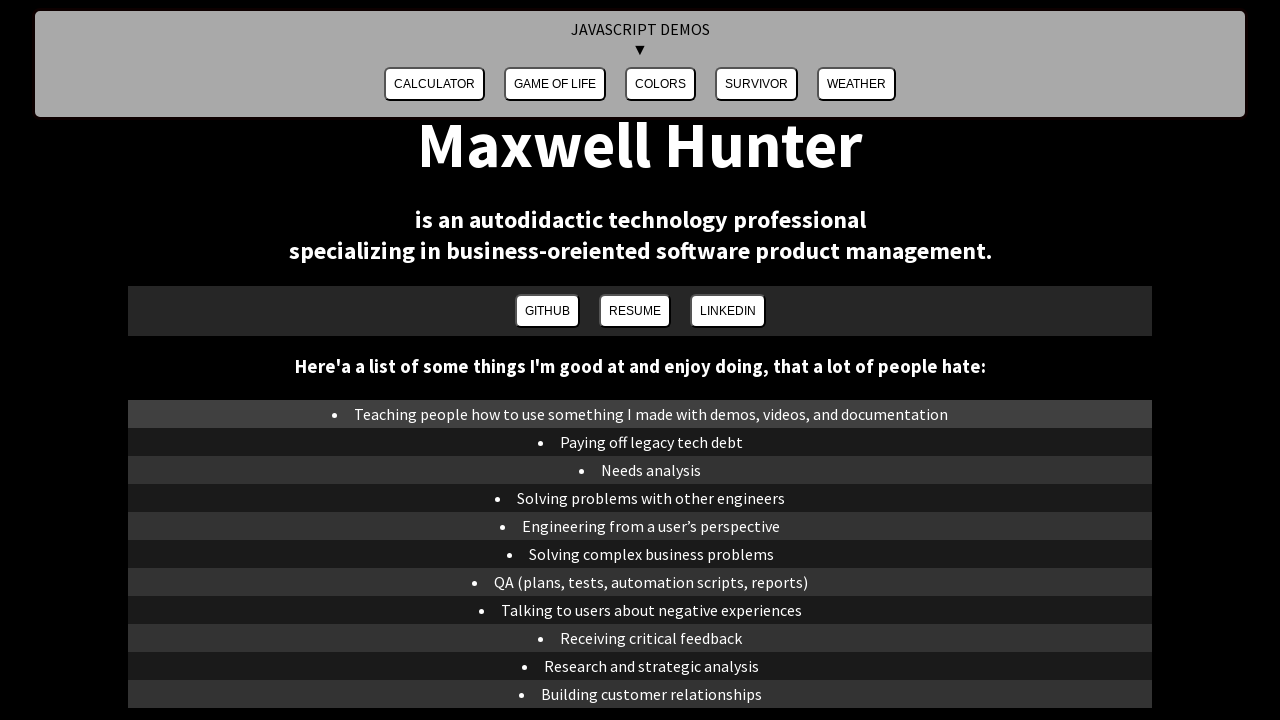